Tests the uncheck() method by navigating to the Checkboxes page and unchecking a checked checkbox

Starting URL: https://practice.cydeo.com/

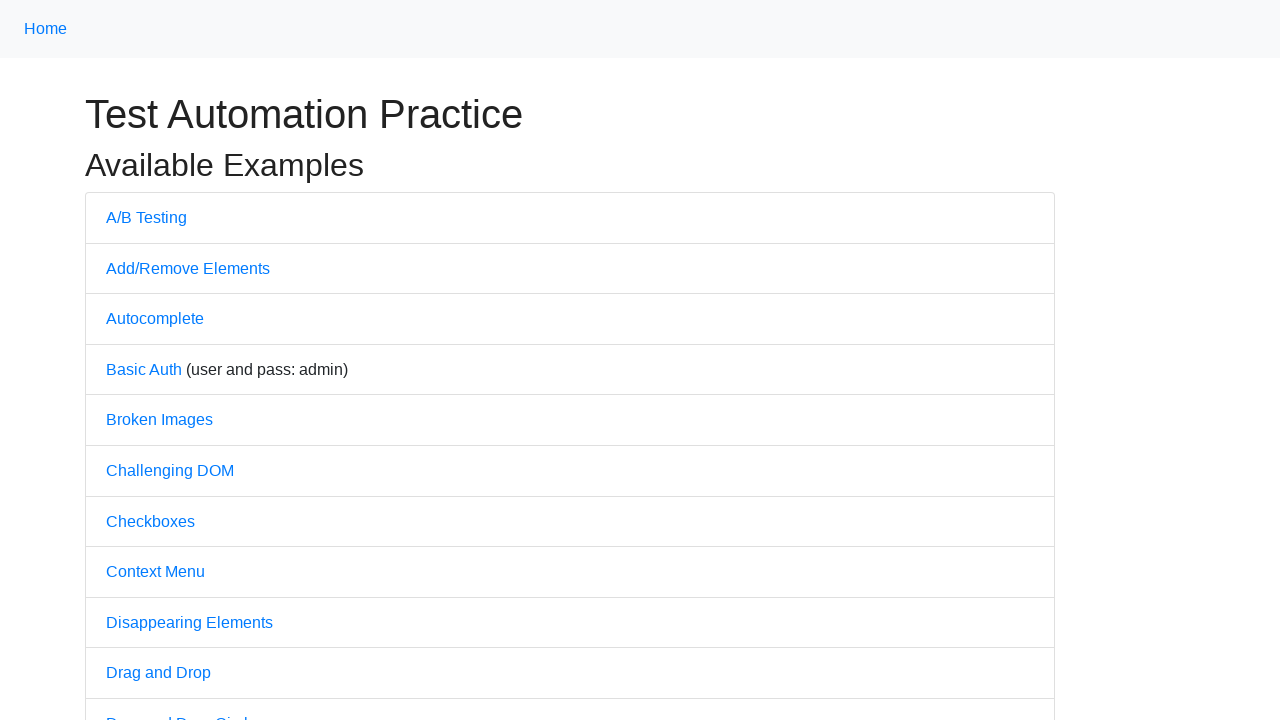

Clicked on Checkboxes link to navigate to Checkboxes page at (150, 521) on text='Checkboxes'
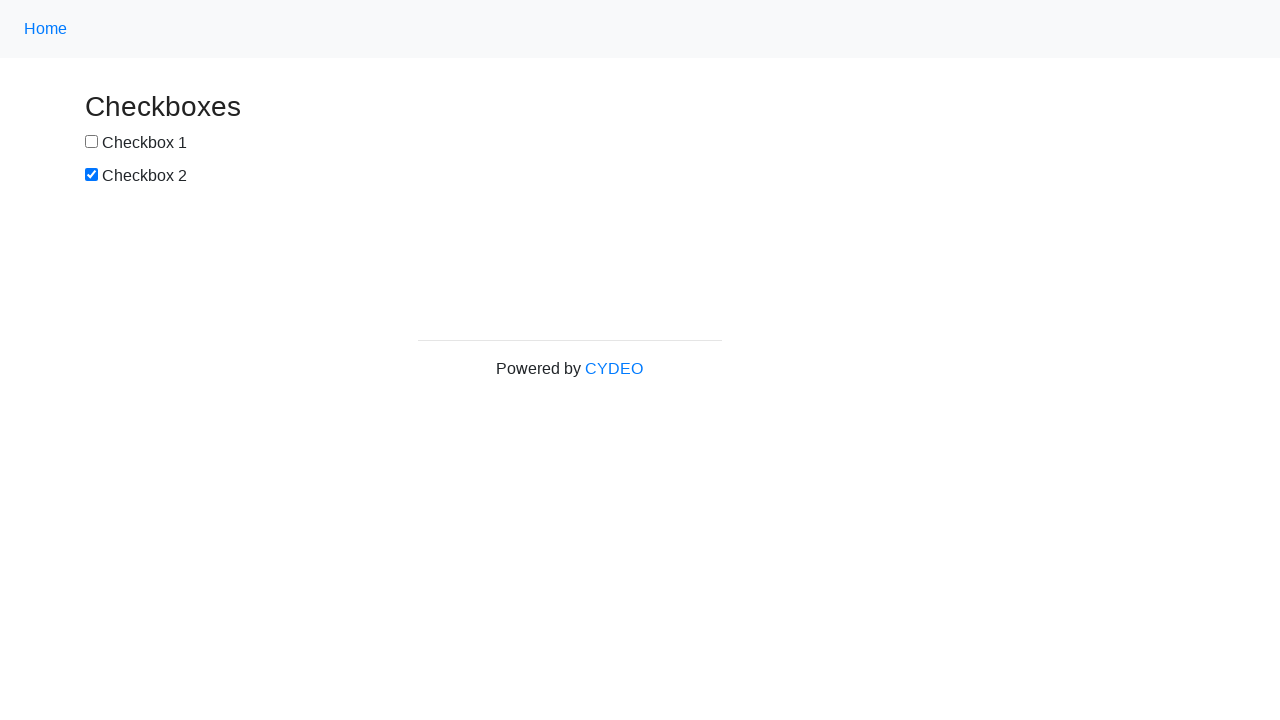

Unchecked the second checkbox (box2) at (92, 175) on #box2
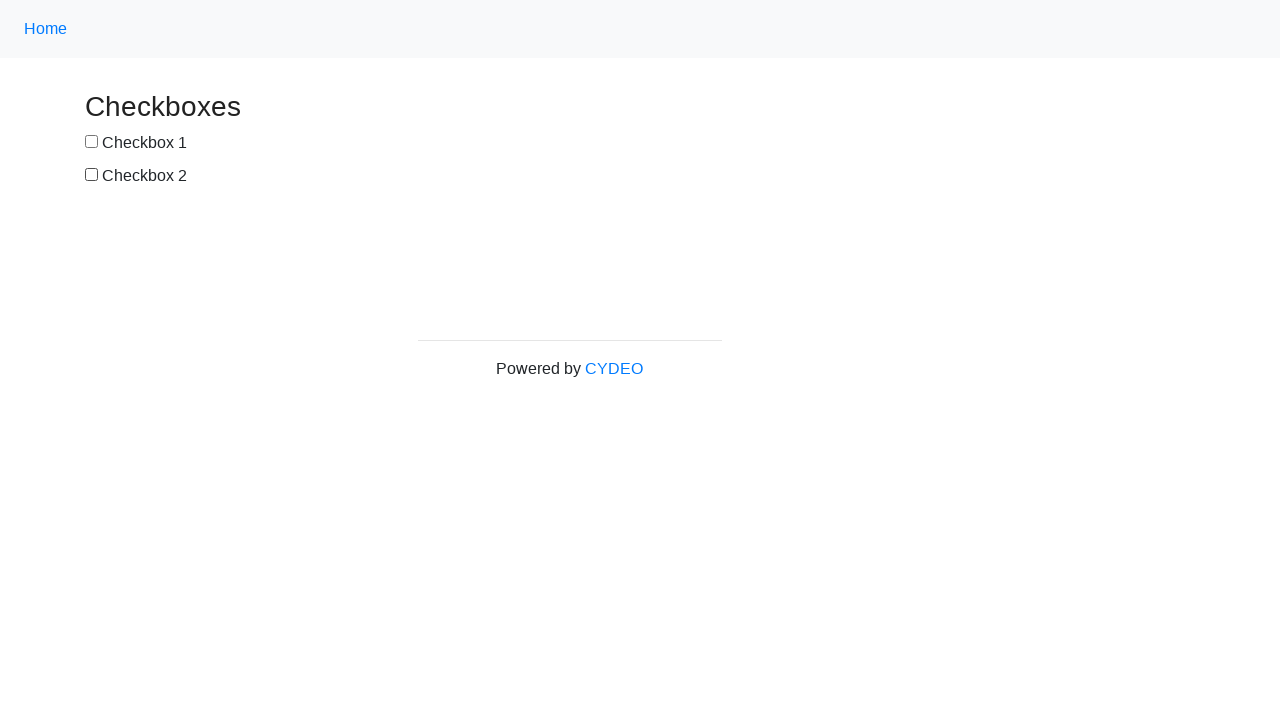

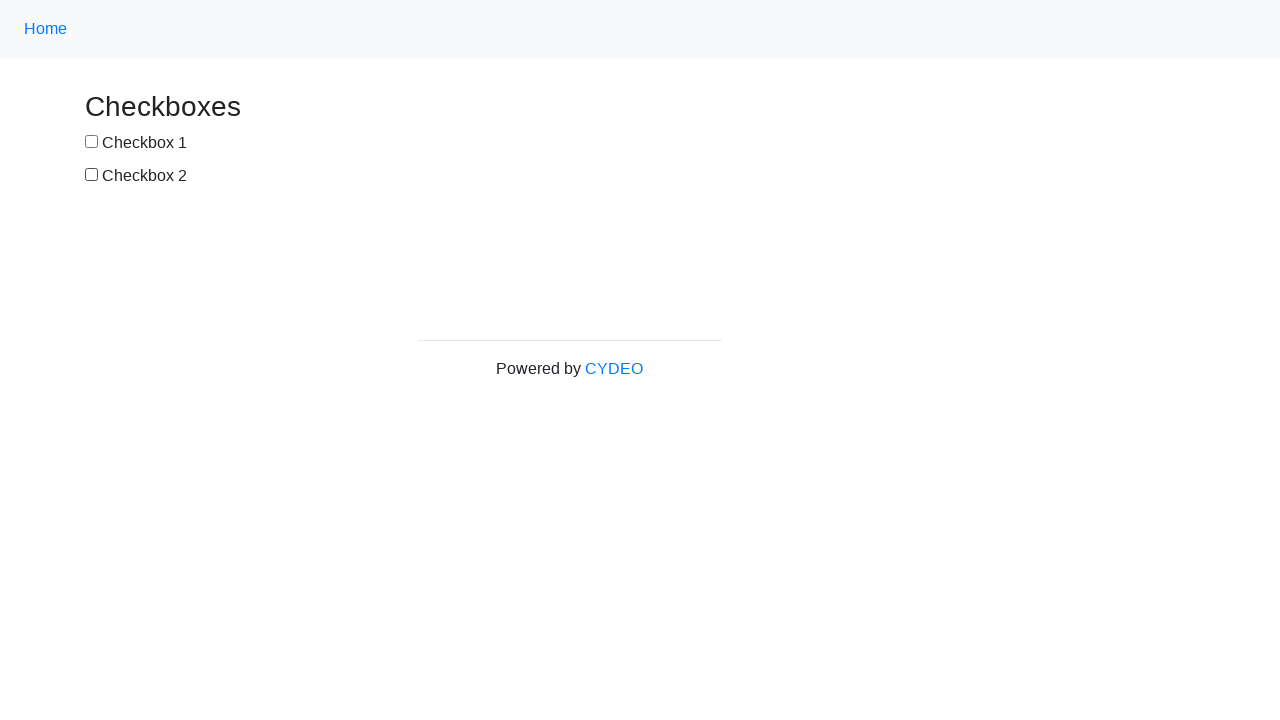